Tests autosuggest dropdown functionality by typing a partial country name and selecting a matching option from the suggestions

Starting URL: https://rahulshettyacademy.com/dropdownsPractise/

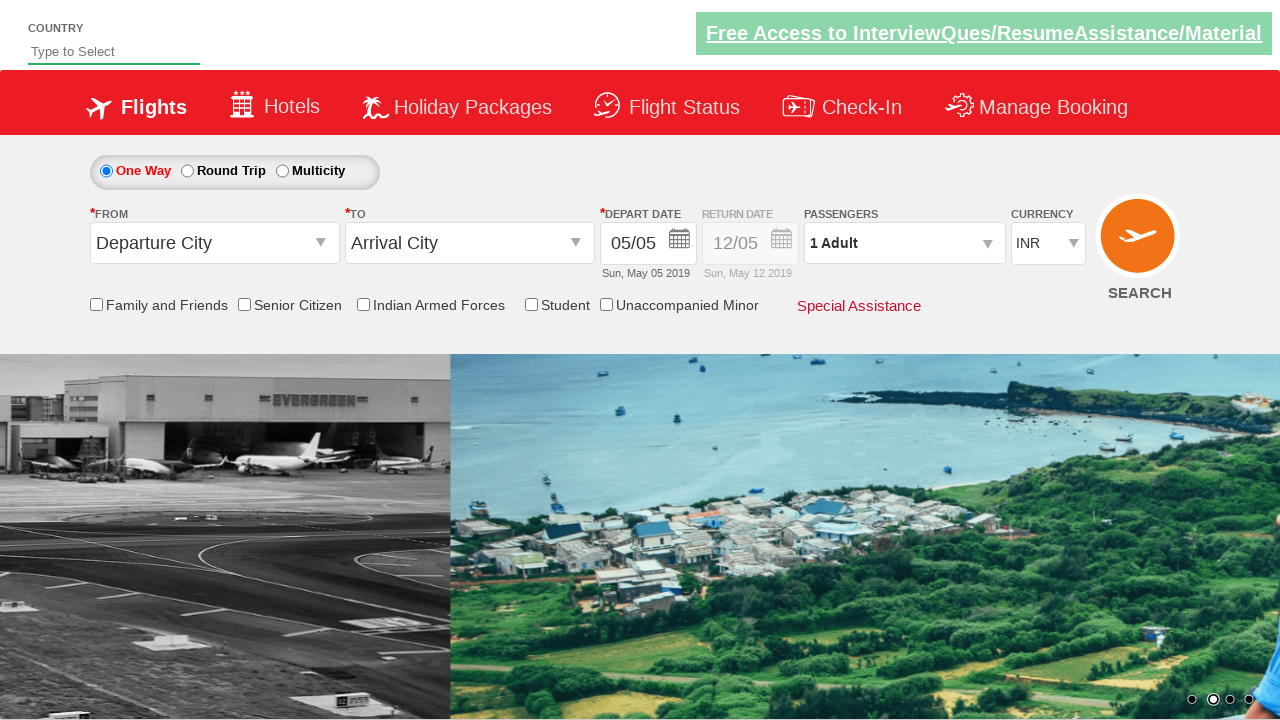

Typed 'ind' in autosuggest field to trigger dropdown on #autosuggest
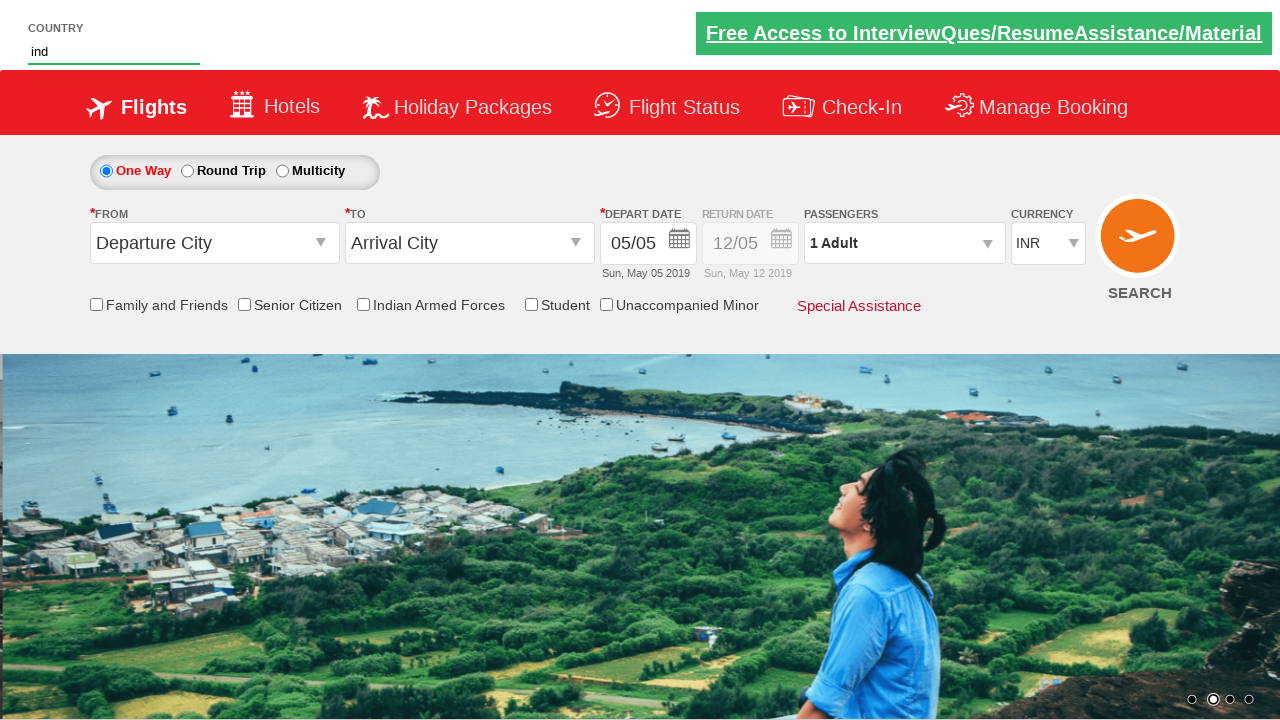

Autosuggest dropdown options appeared
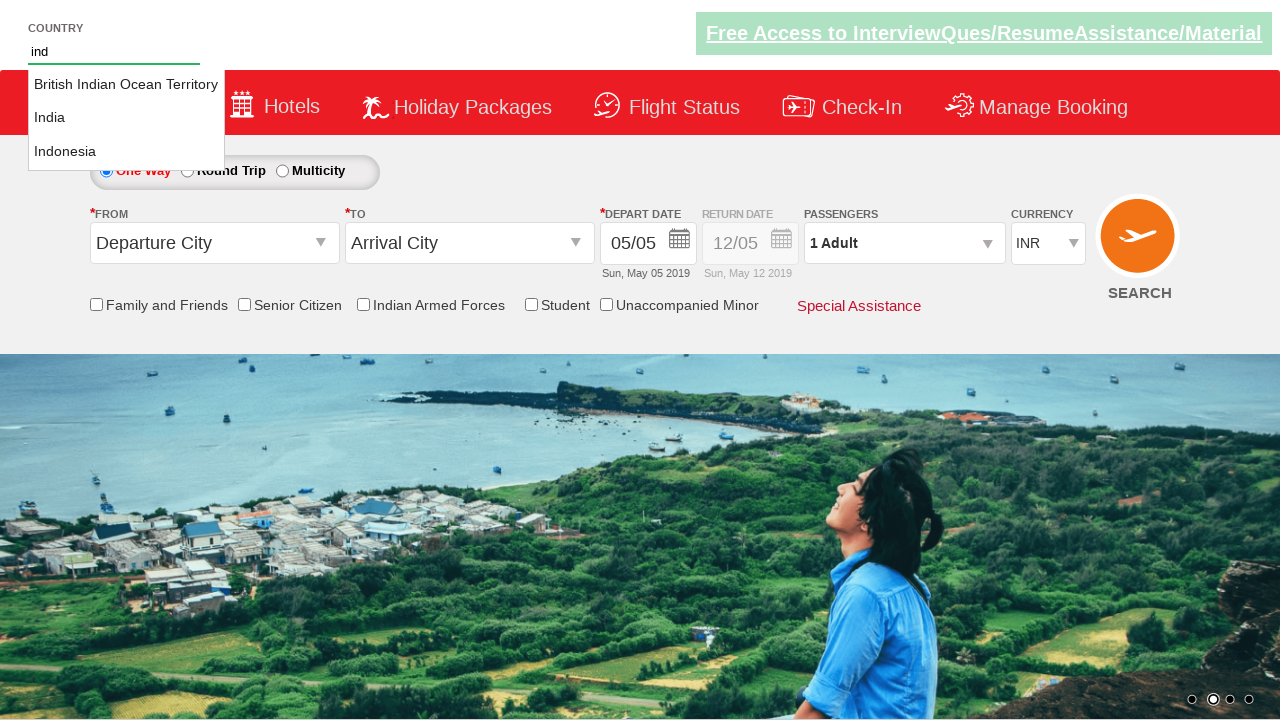

Selected 'India' from autosuggest dropdown at (126, 118) on li.ui-menu-item a:text-is('India')
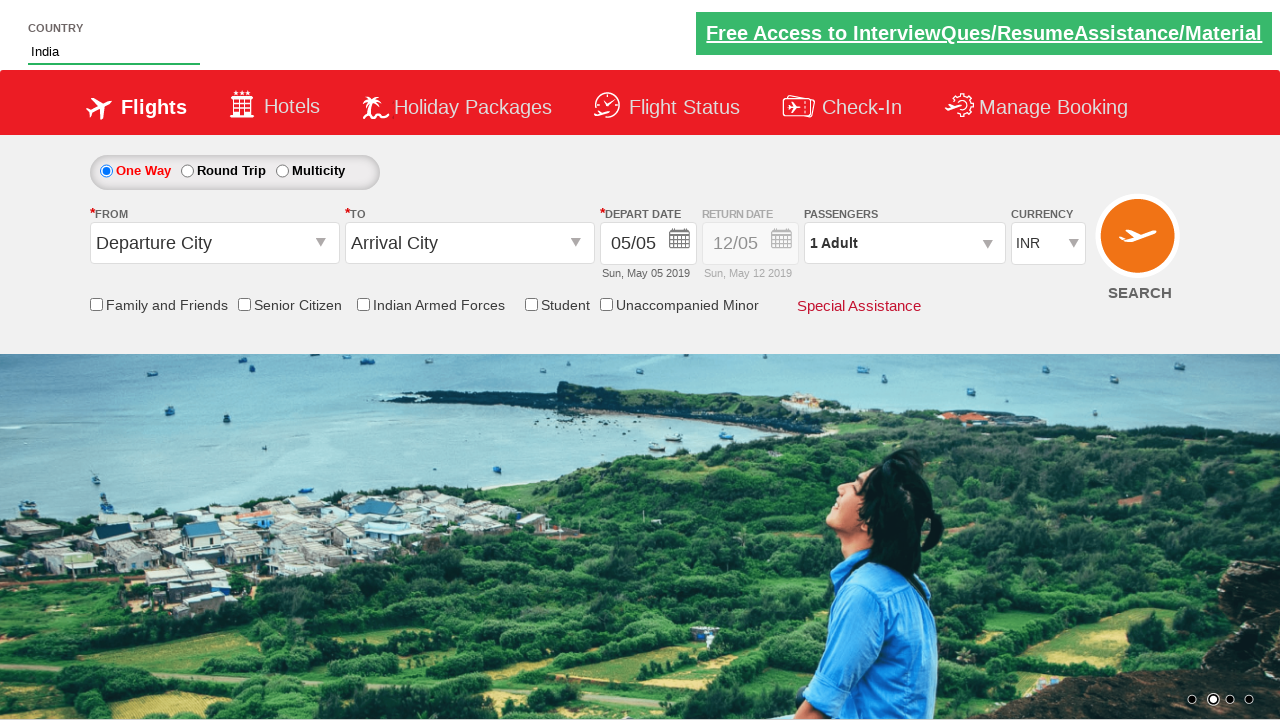

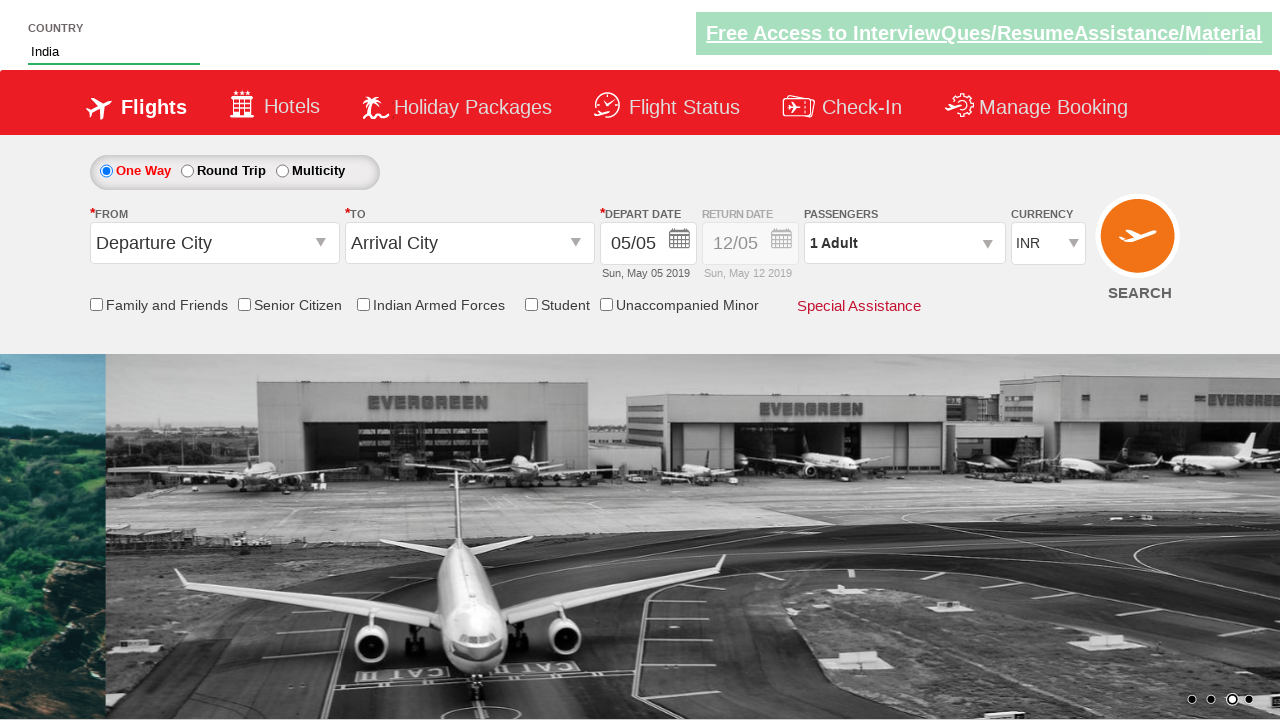